Tests dynamic element addition and removal functionality by clicking Add Element button twice to create Delete buttons, then removing one of them

Starting URL: https://the-internet.herokuapp.com/add_remove_elements/

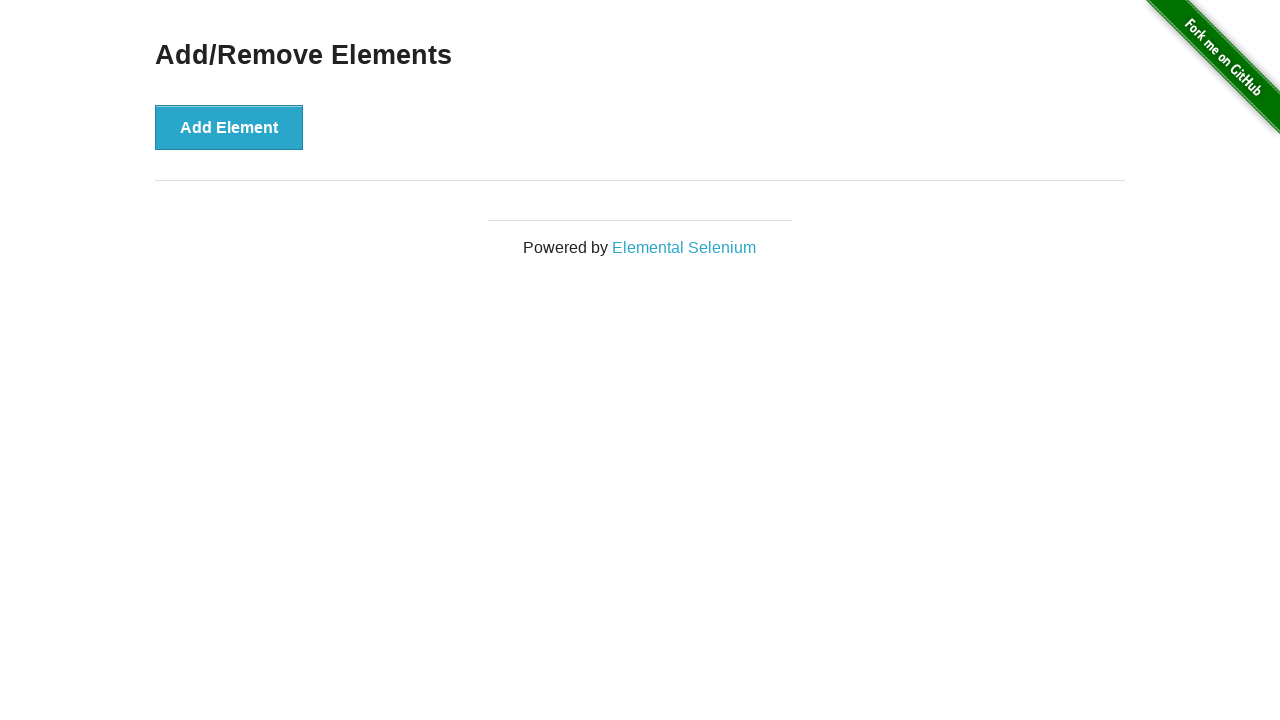

Clicked Add Element button first time at (229, 127) on xpath=//button[text()='Add Element']
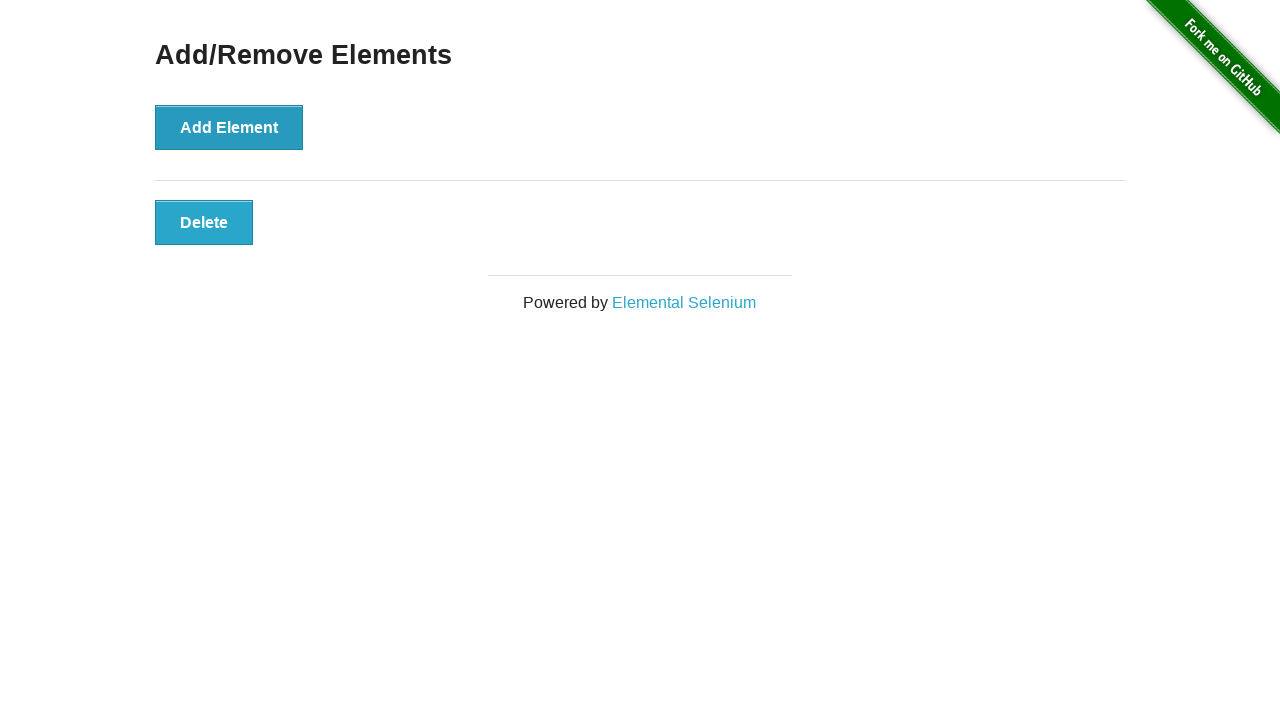

Clicked Add Element button second time at (229, 127) on xpath=//button[text()='Add Element']
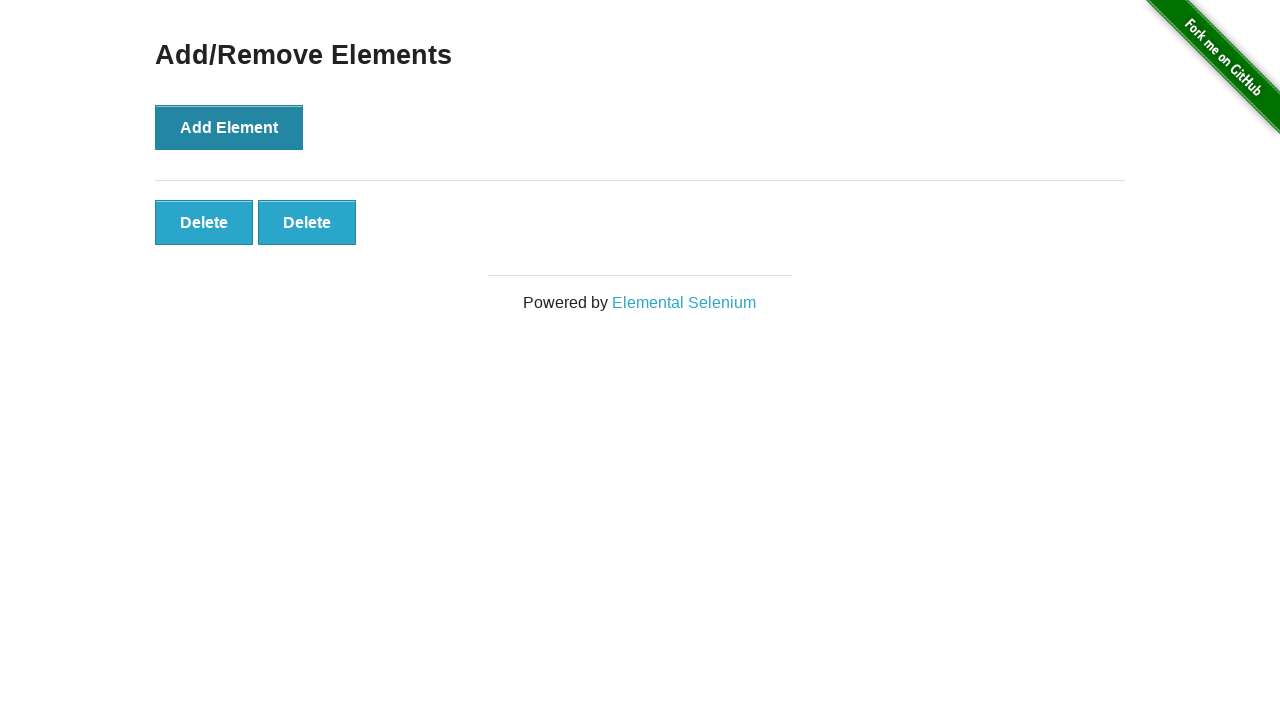

Verified 2 Delete buttons are present
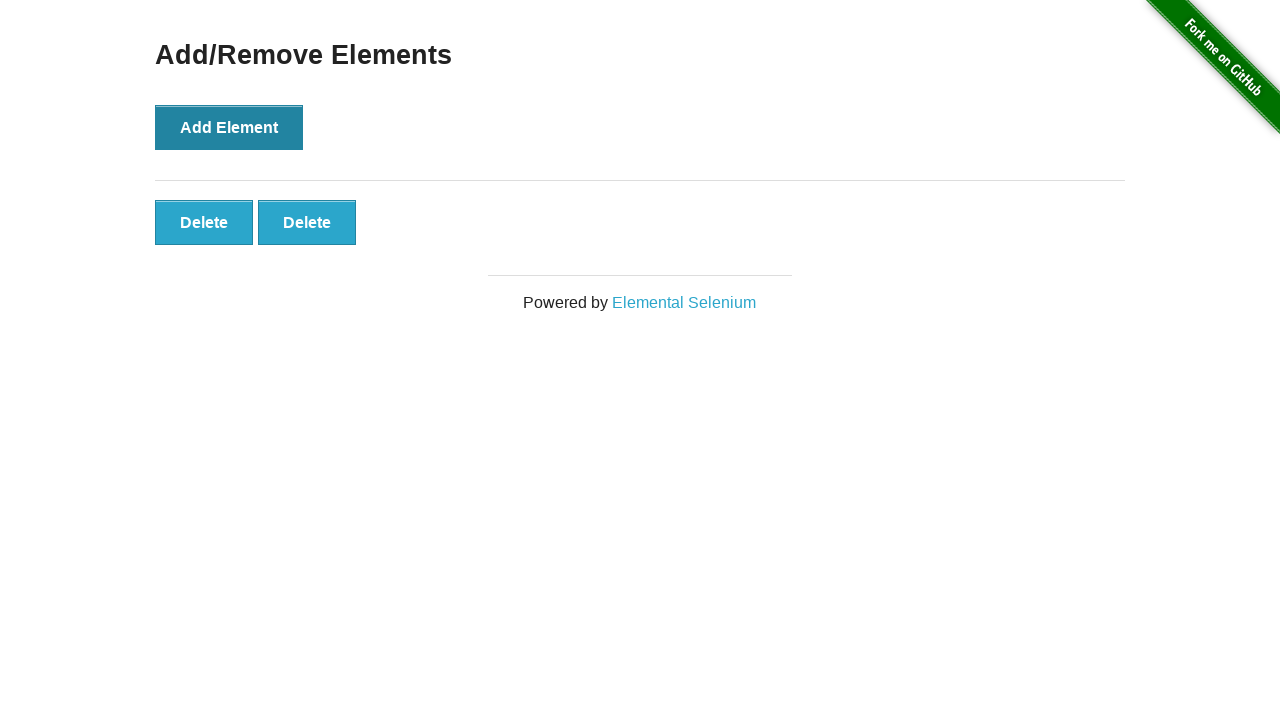

Clicked first Delete button to remove an element at (204, 222) on xpath=//button[text()='Delete'] >> nth=0
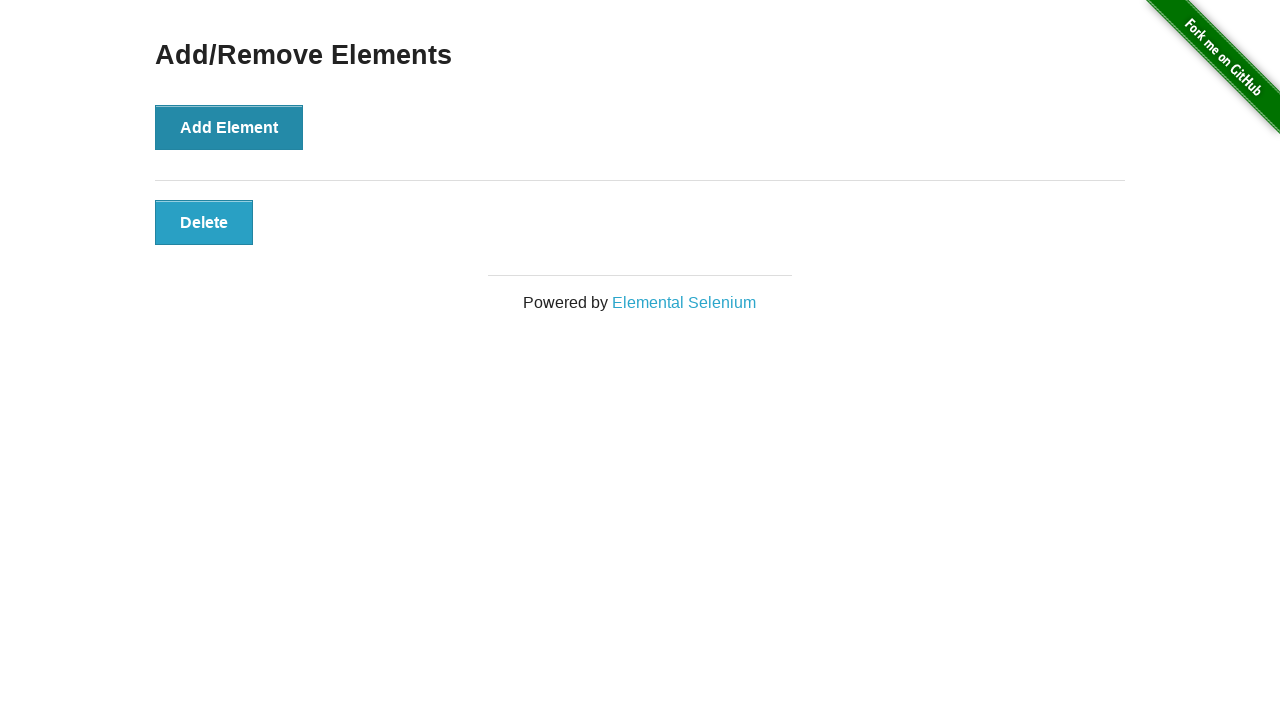

Verified only 1 Delete button remains after removal
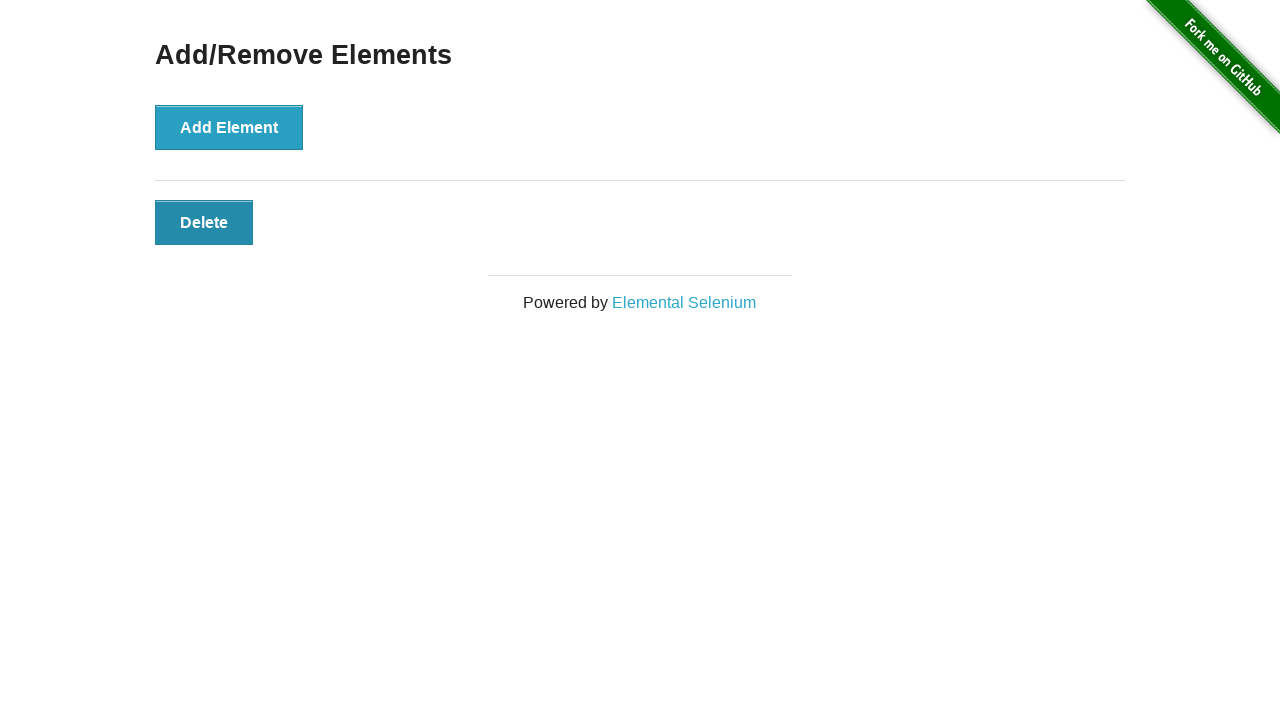

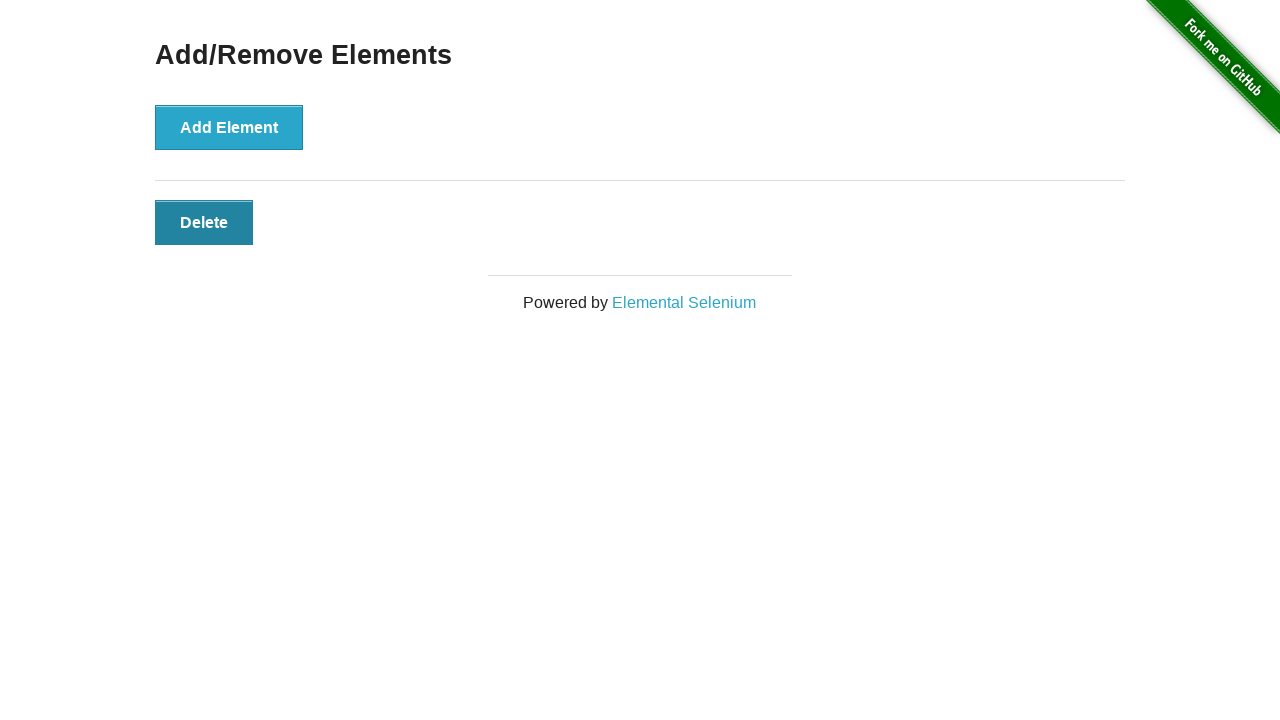